Waits for a specific price to appear, clicks a book button, then solves a math problem and submits the answer

Starting URL: http://suninjuly.github.io/explicit_wait2.html

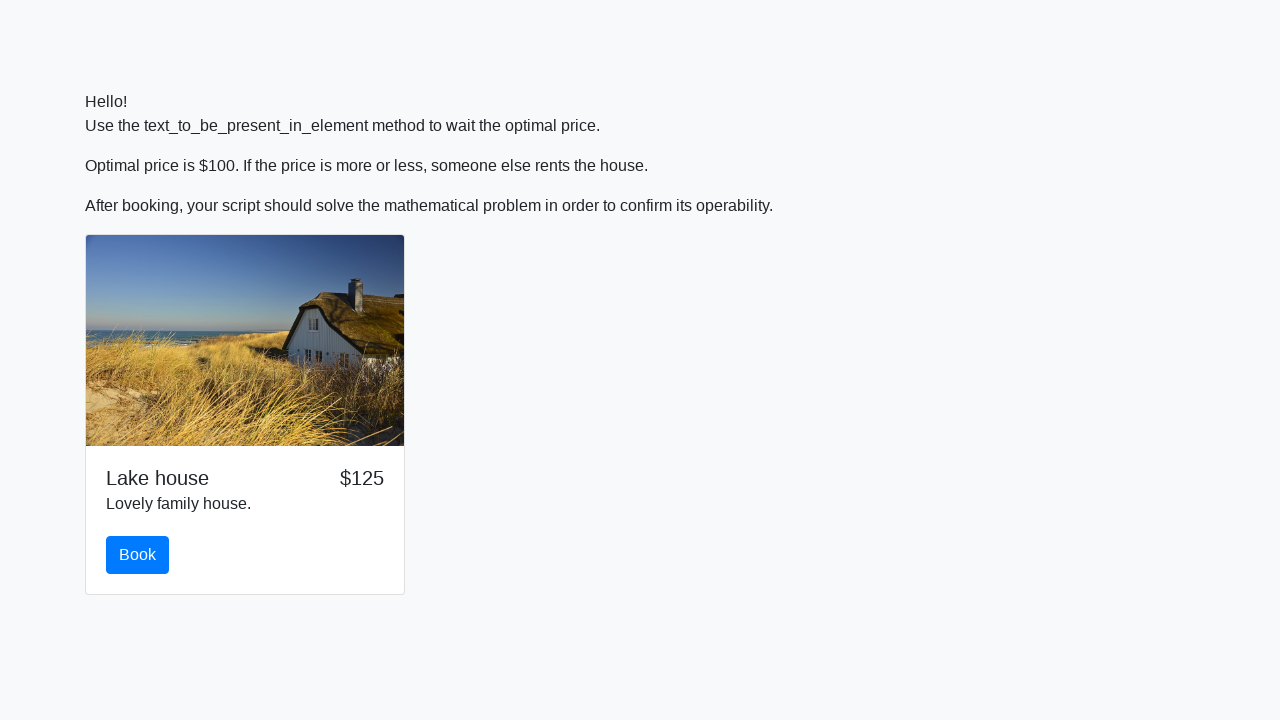

Waited for price to reach $100
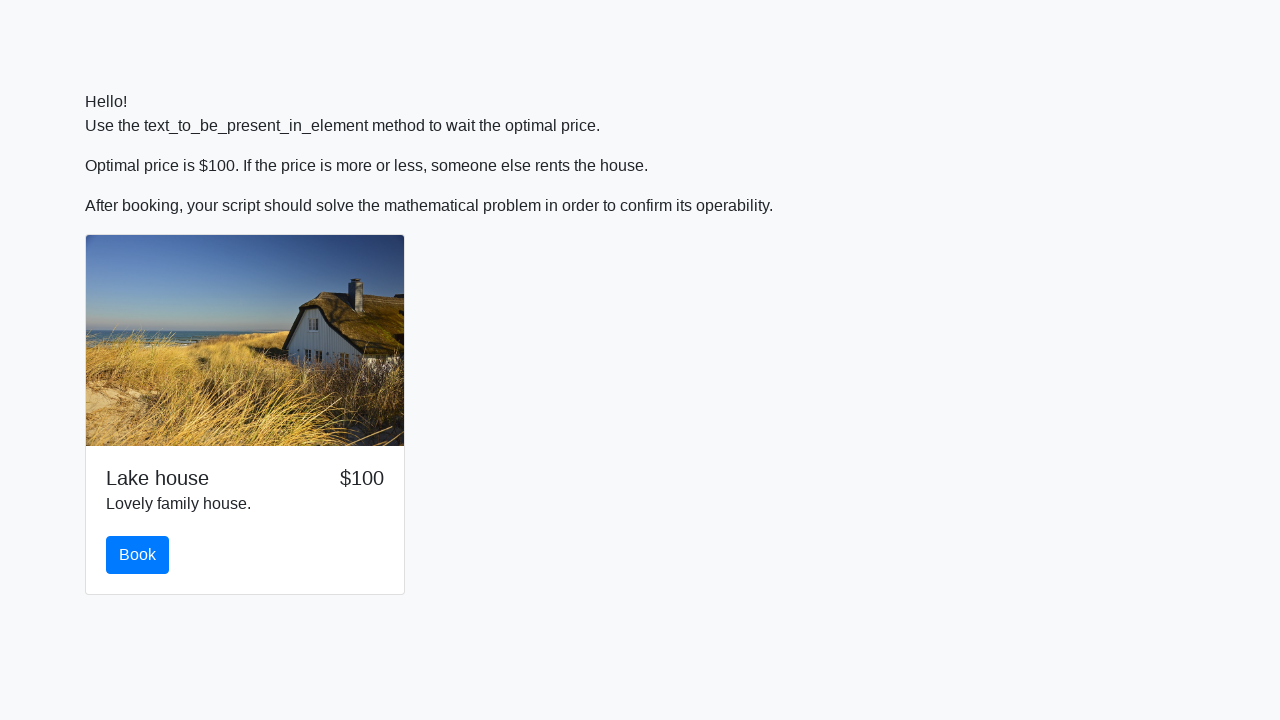

Clicked the book button at (138, 555) on #book
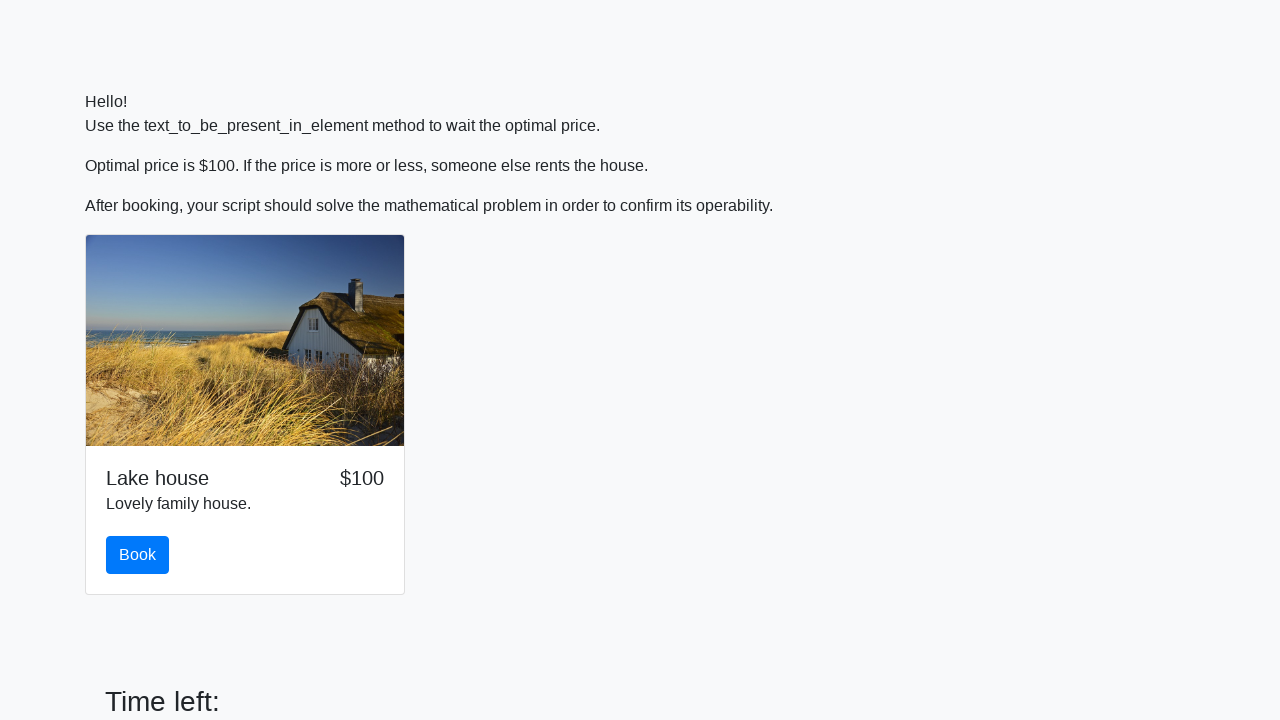

Retrieved the x value for calculation
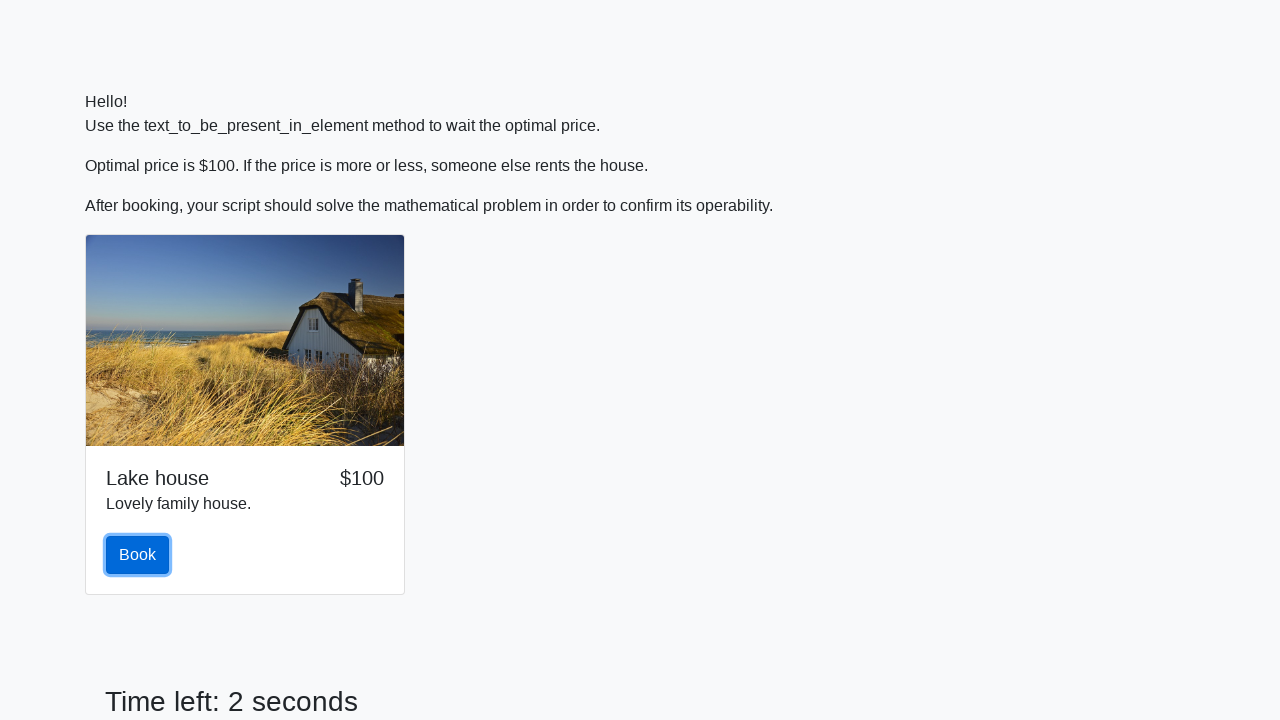

Calculated the math problem answer
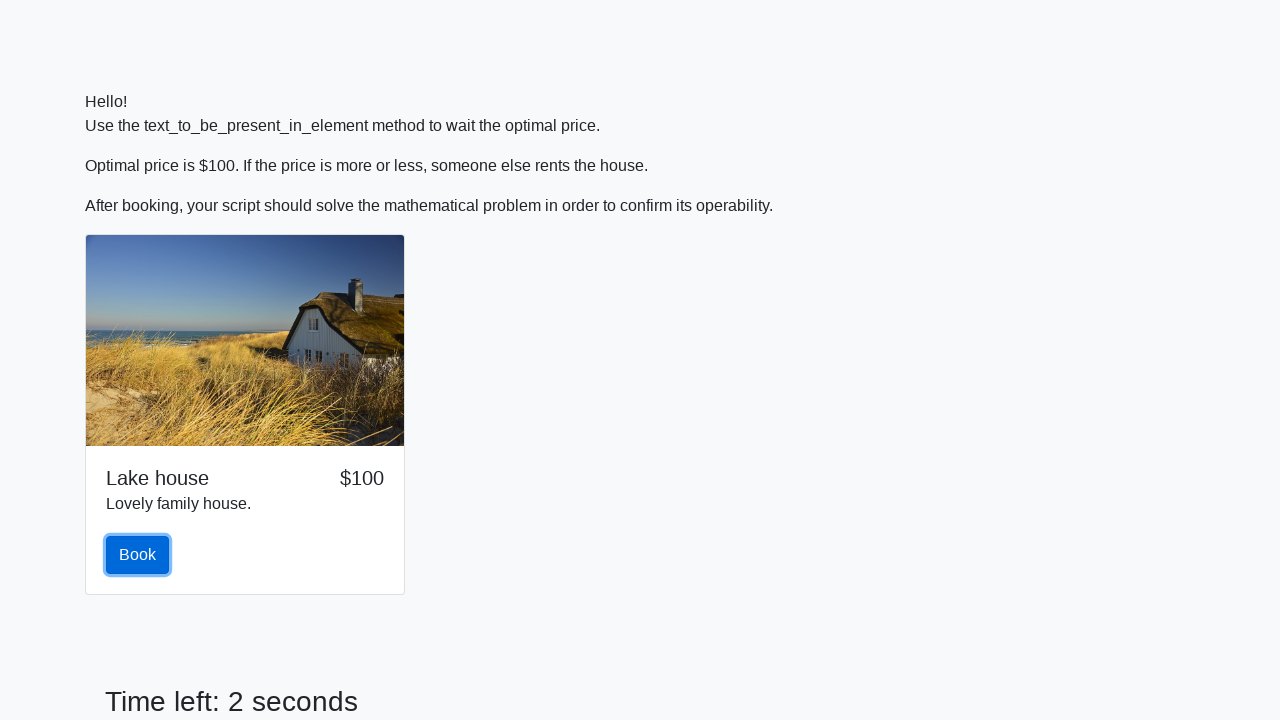

Filled in the calculated answer on #answer
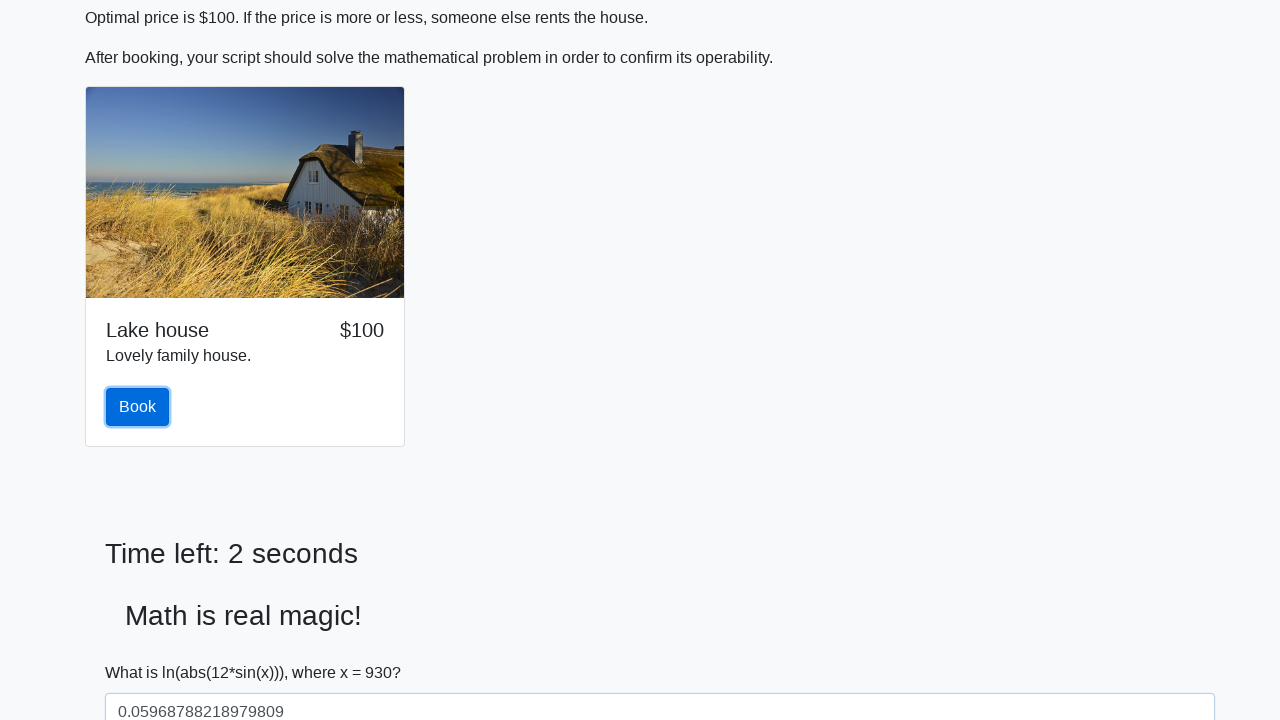

Clicked the solve button at (143, 651) on #solve
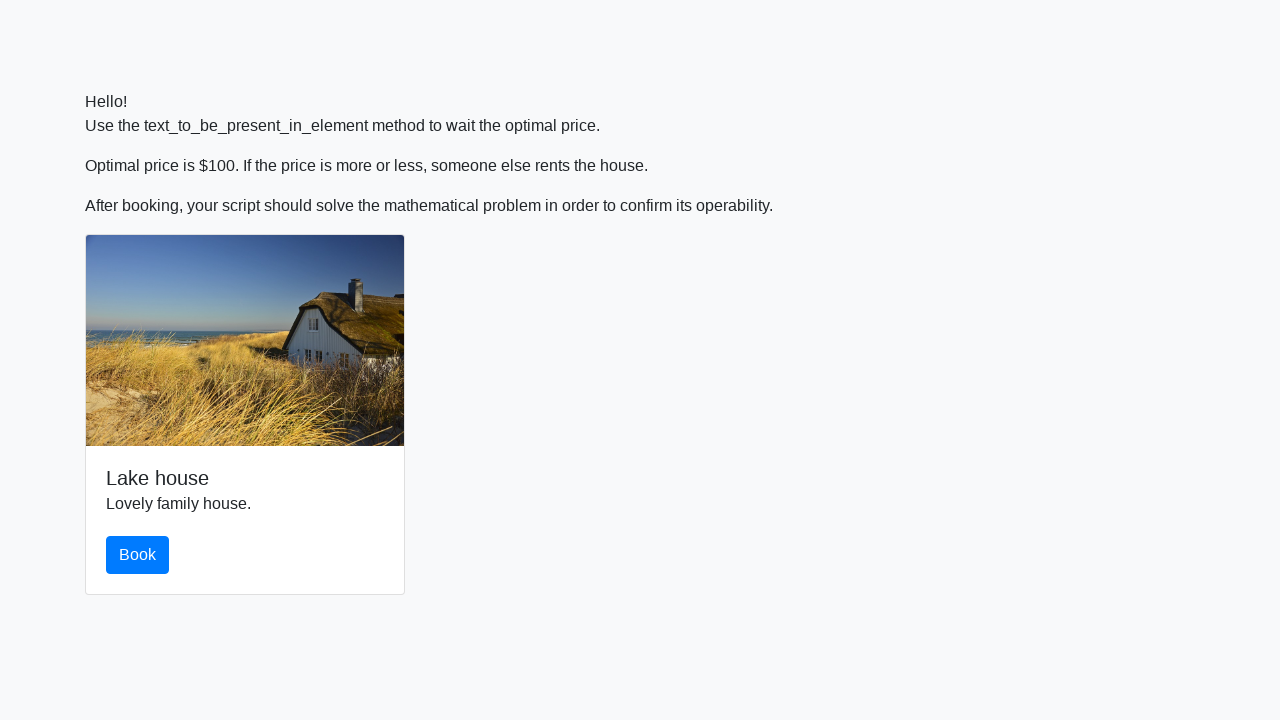

Waited 5 seconds for result to appear
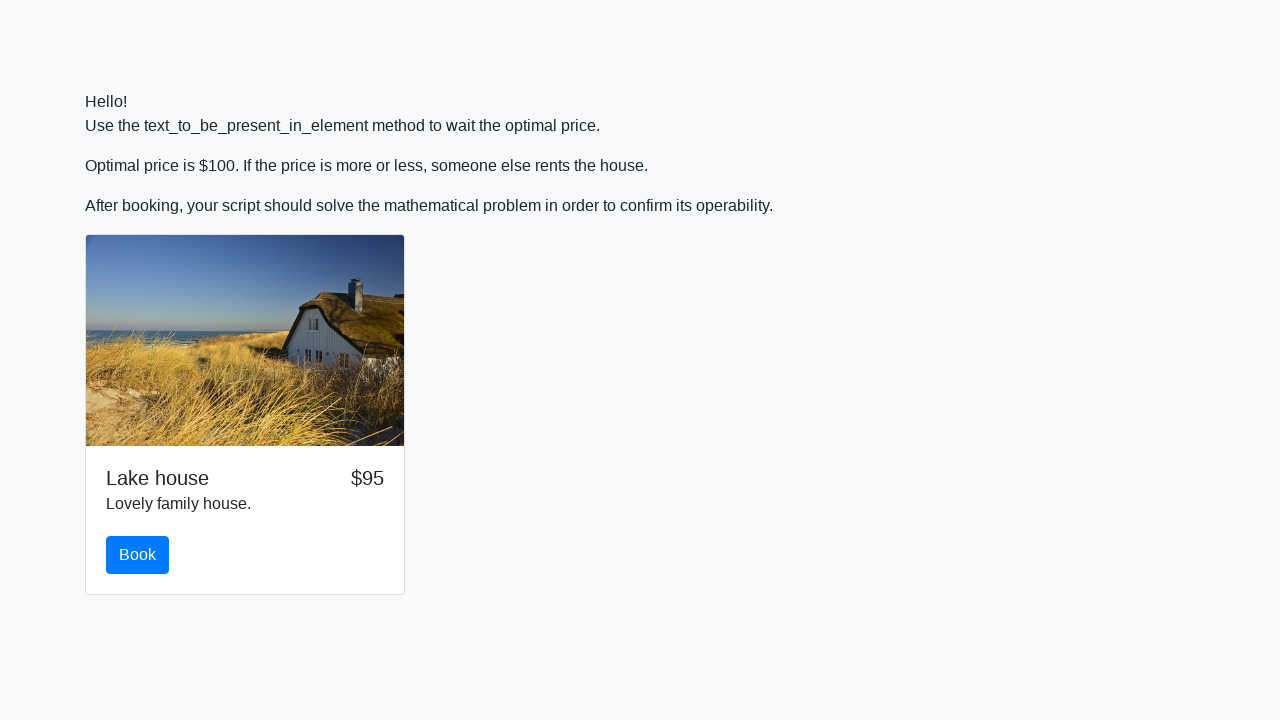

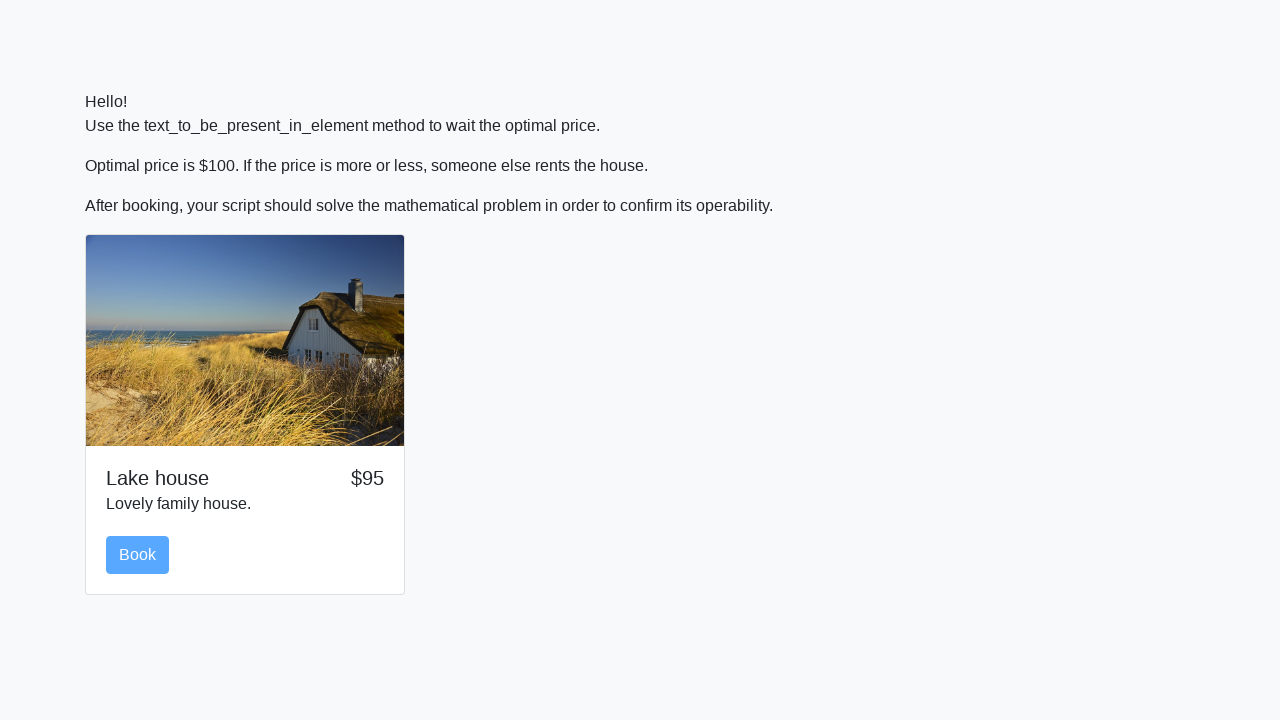